Tests various JavaScript alert interactions including accepting simple alerts, dismissing confirmation dialogs, and entering text in prompt alerts

Starting URL: https://www.leafground.com/alert.xhtml

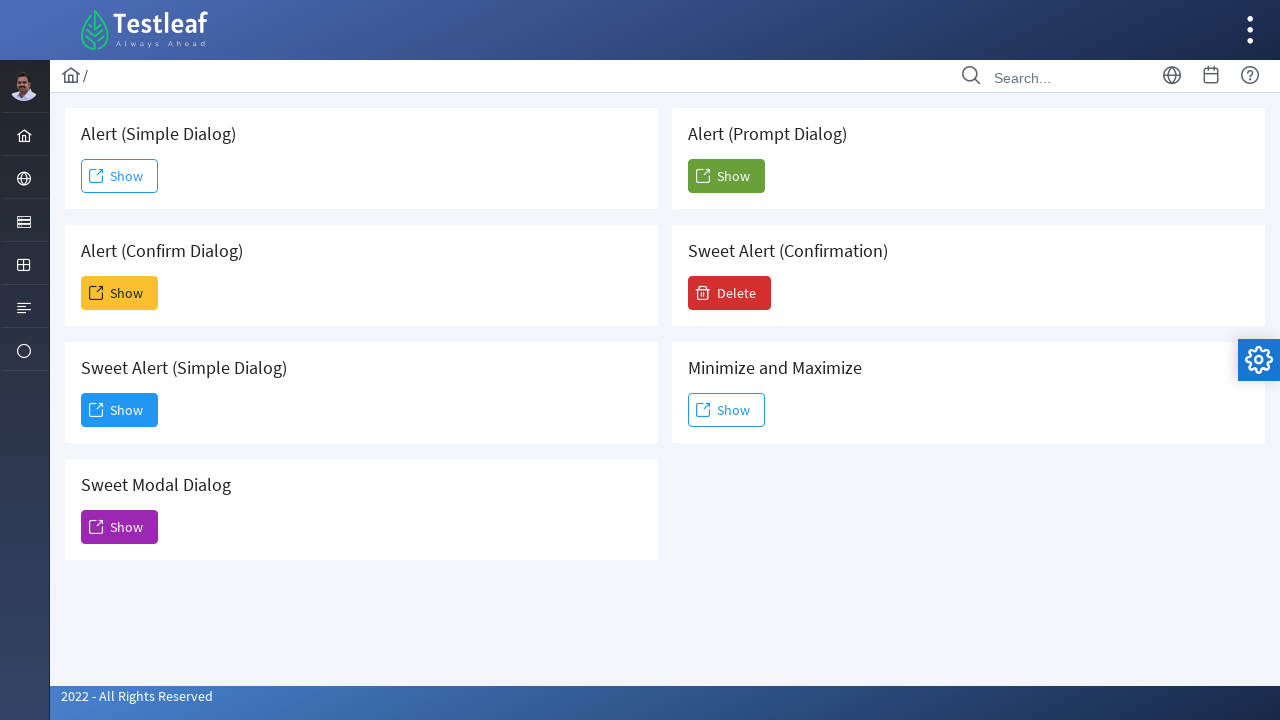

Clicked Show button to display simple alert at (120, 176) on xpath=(//span[text()='Show'])[1]
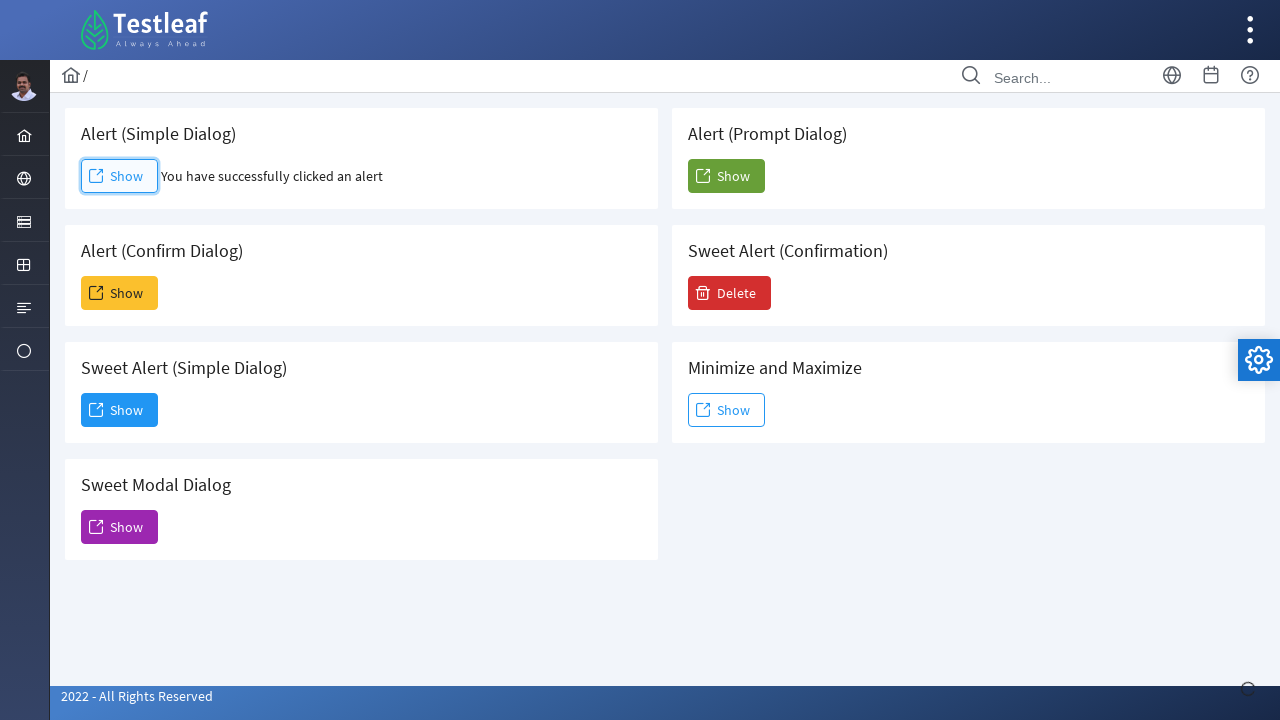

Set up dialog handler to accept simple alert
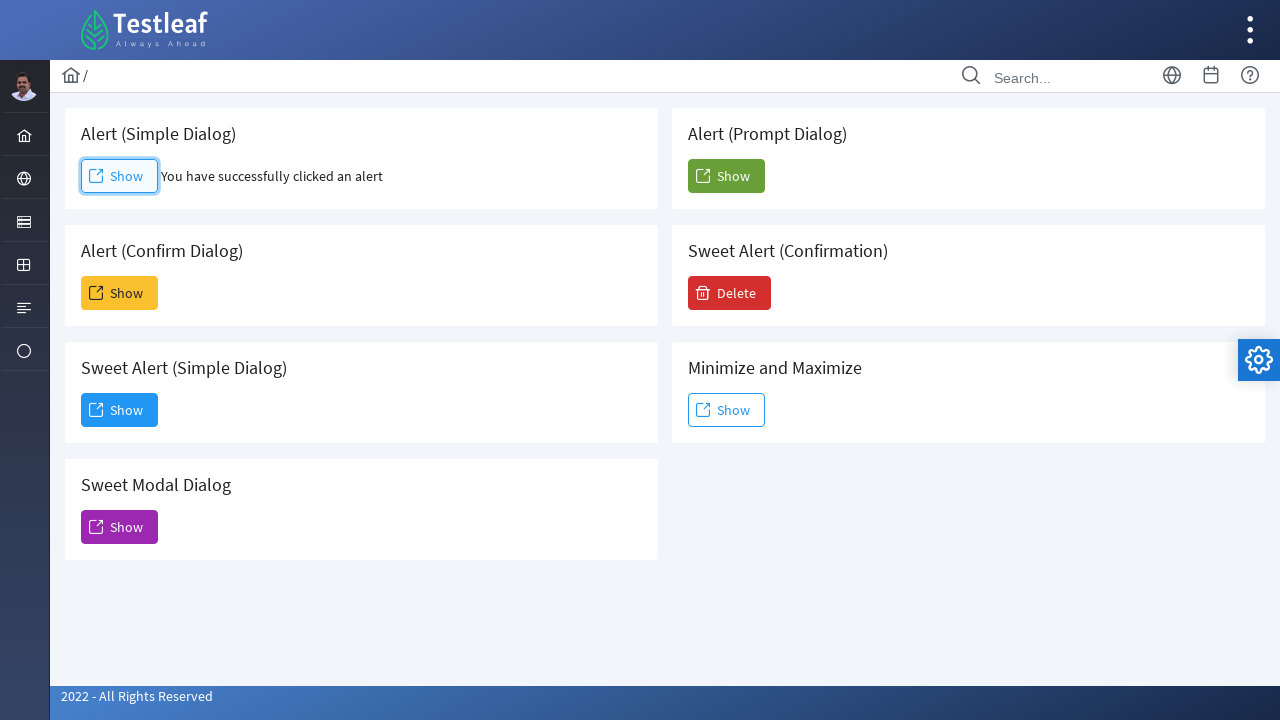

Waited for simple alert to be processed
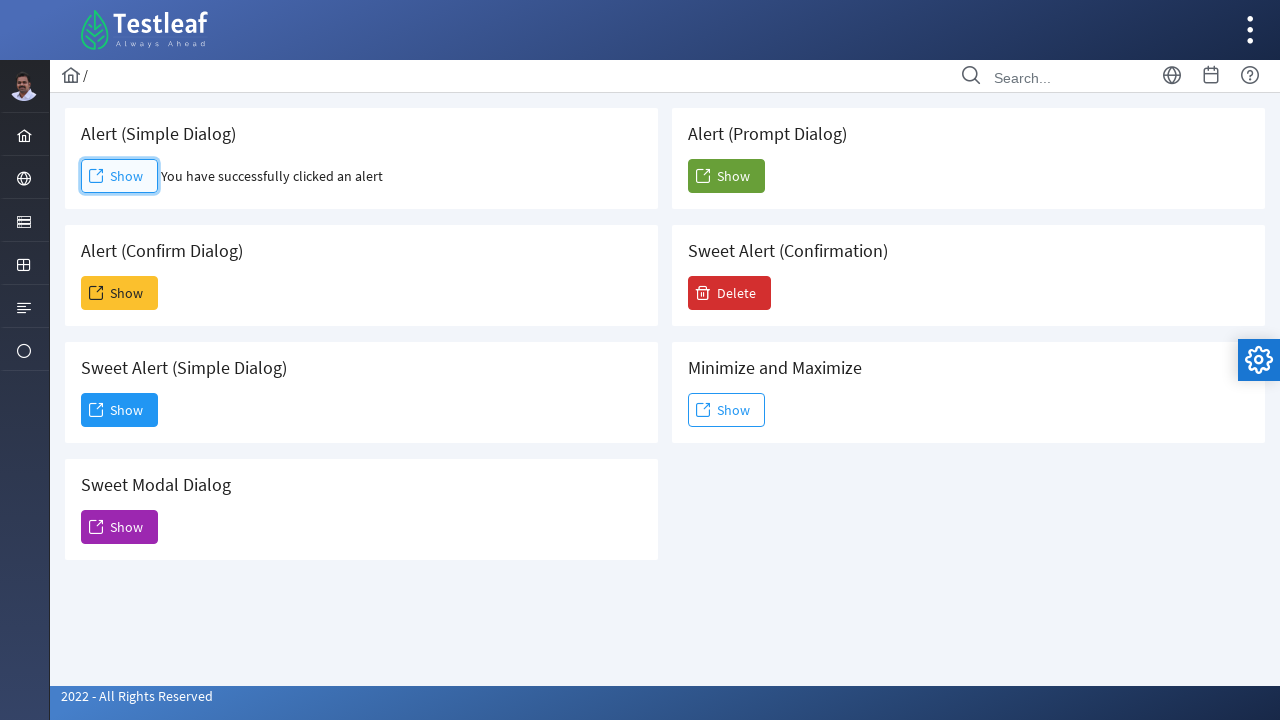

Clicked Show button to display confirmation alert at (120, 293) on xpath=(//span[text()='Show'])[2]
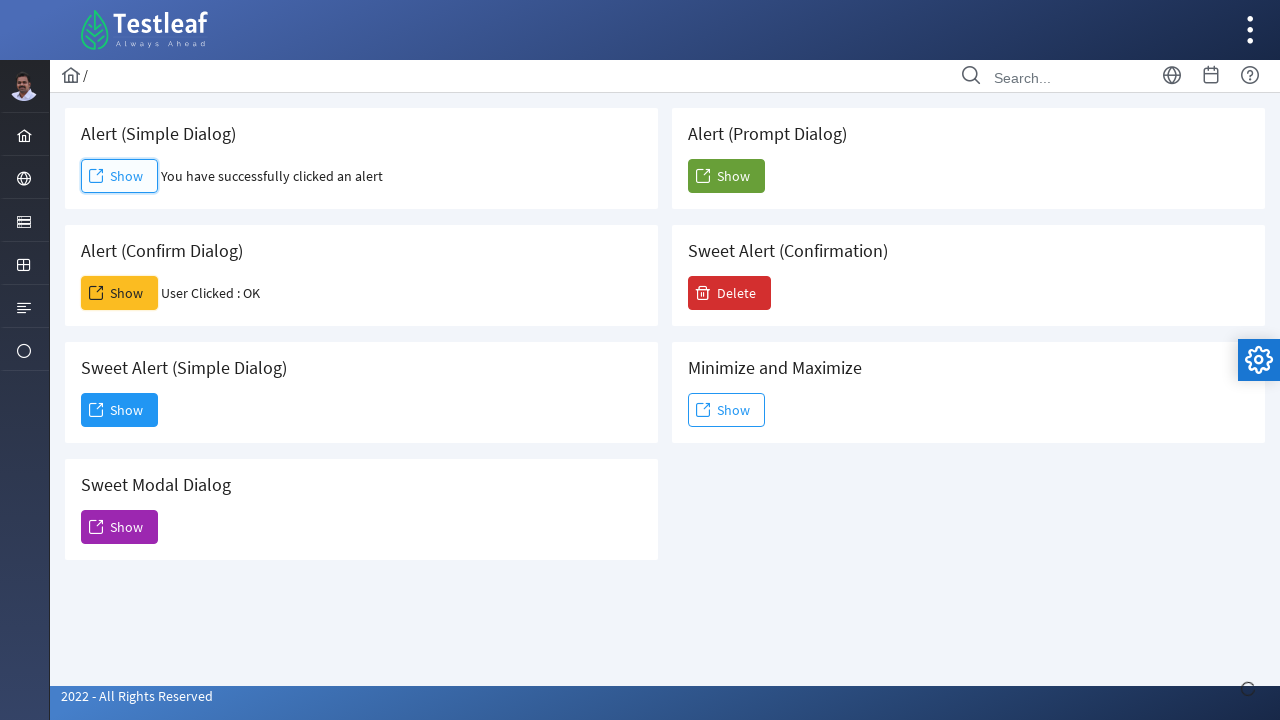

Set up dialog handler to dismiss confirmation alert
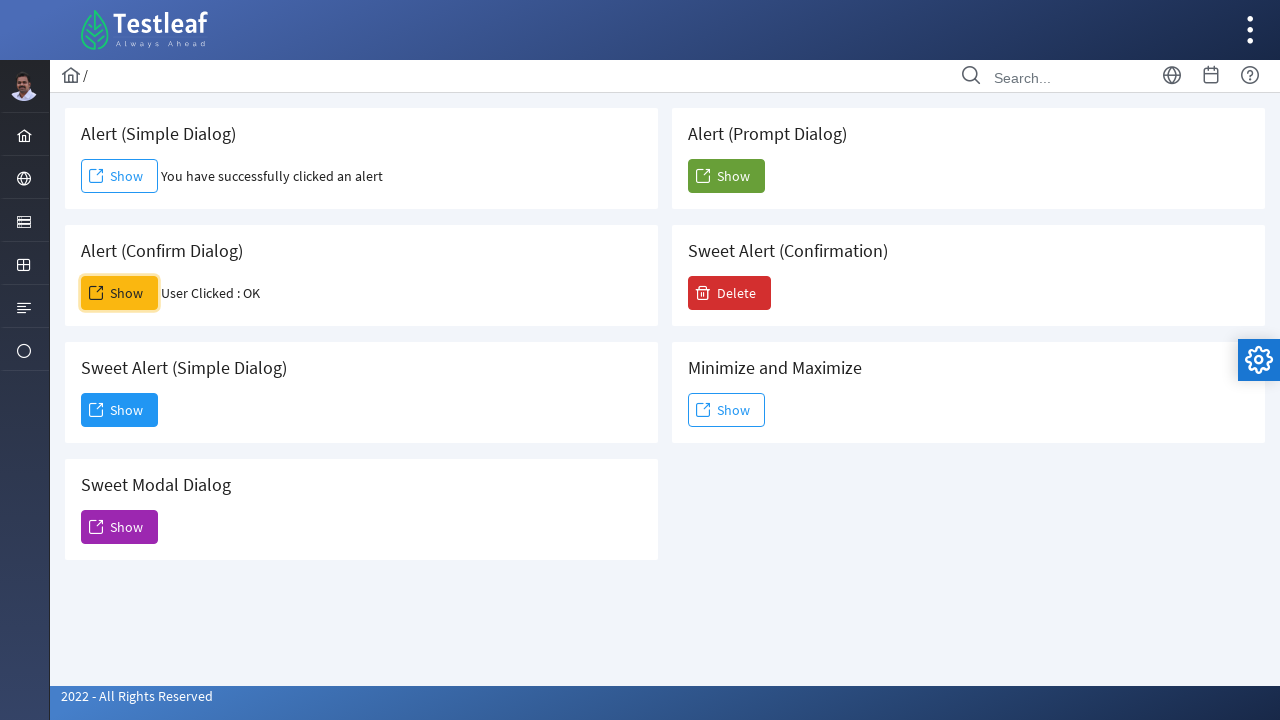

Waited for confirmation alert to be processed
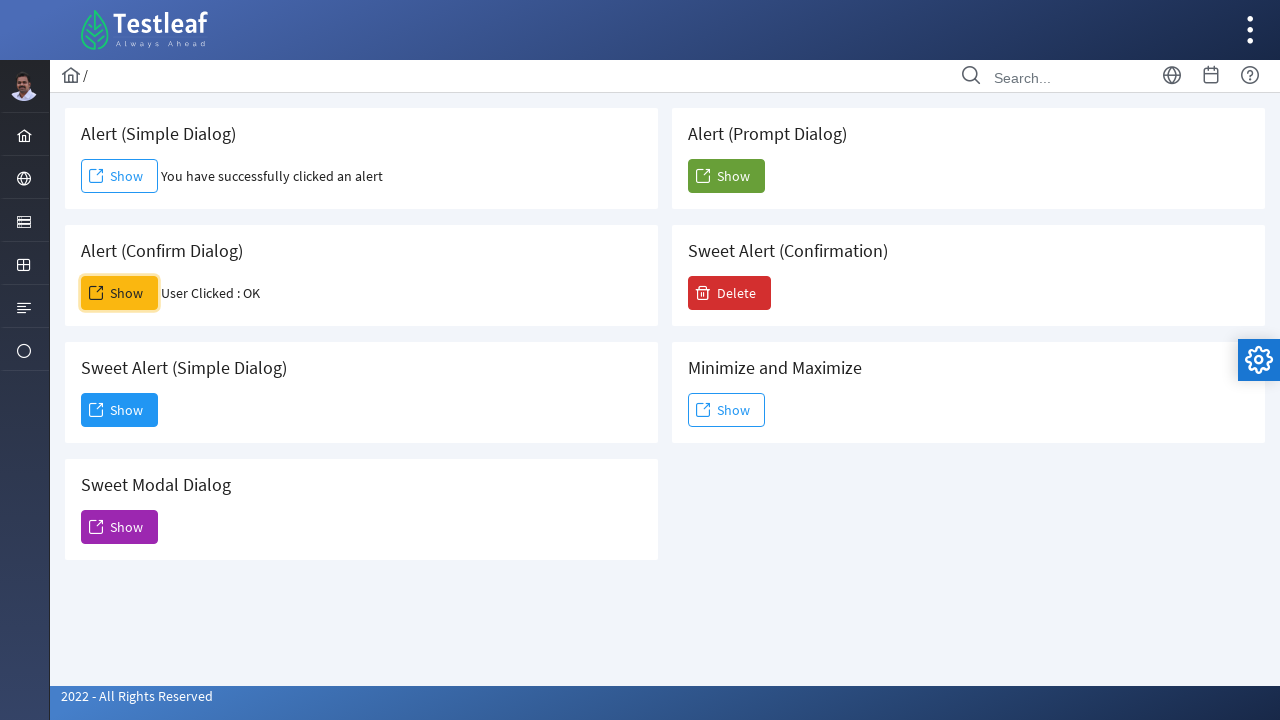

Clicked Show button to display prompt alert at (726, 176) on xpath=(//span[text()='Show'])[5]
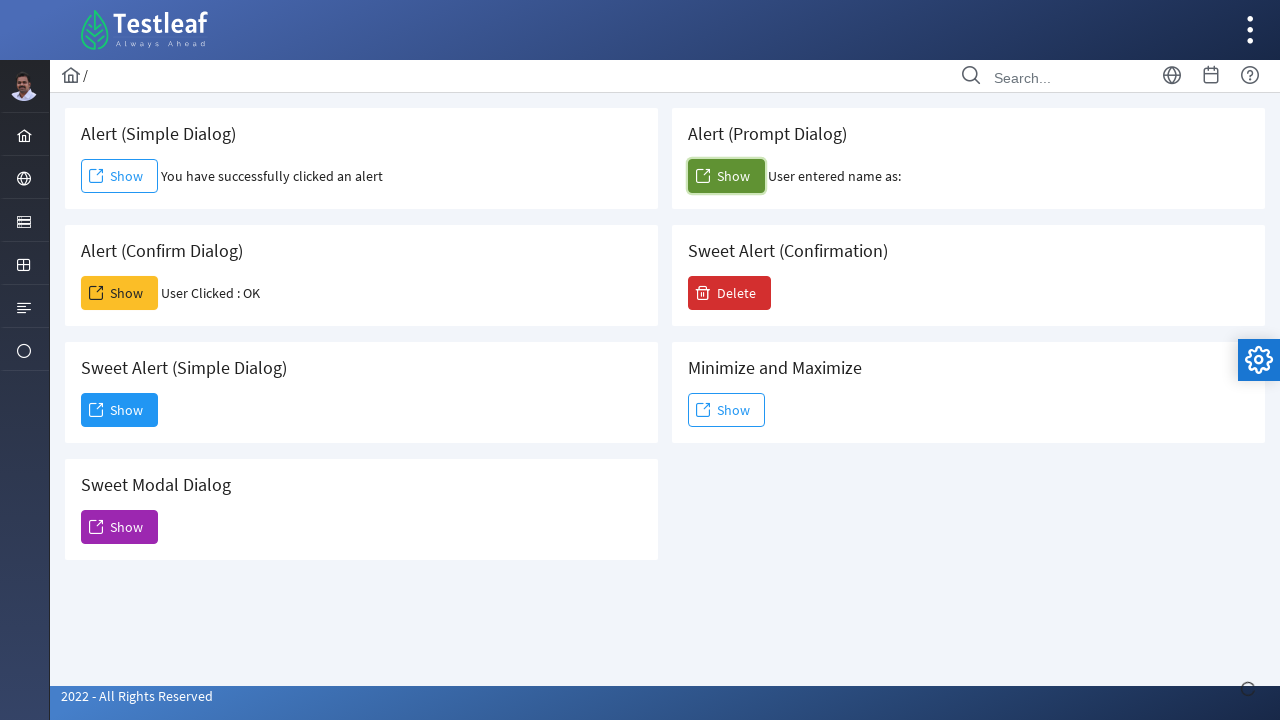

Set up dialog handler to accept prompt alert with text 'liberty'
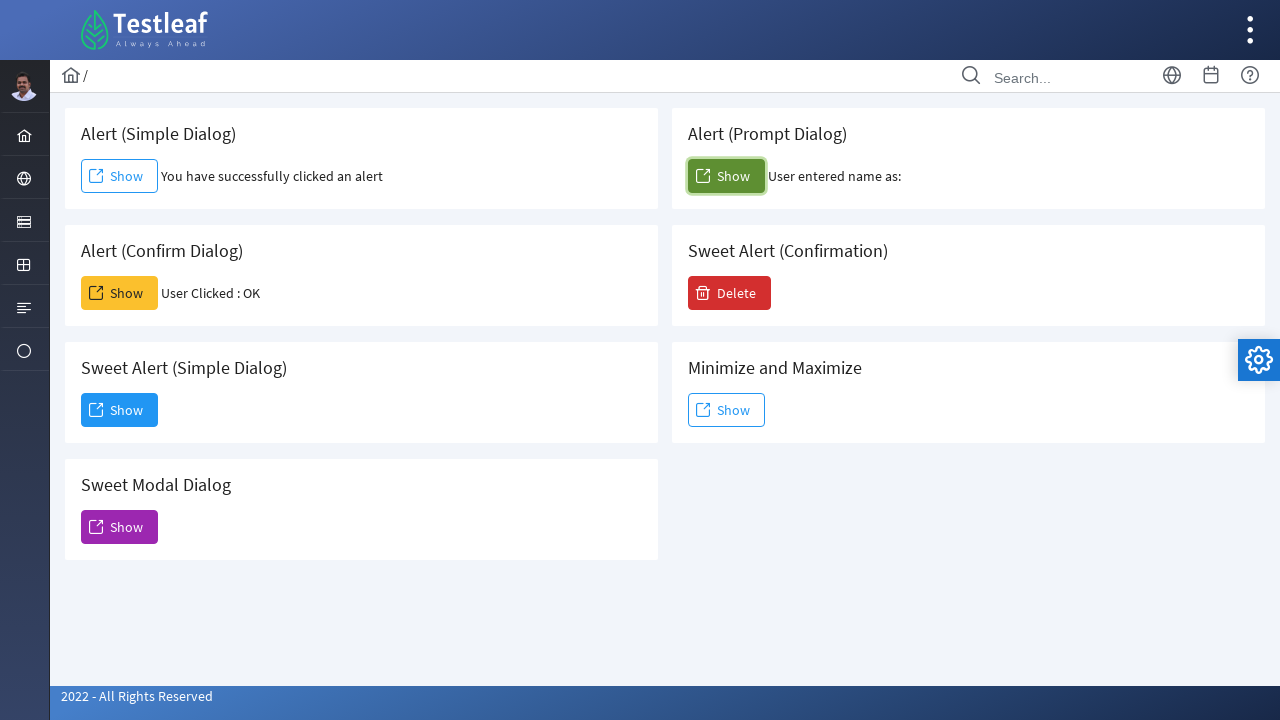

Waited for prompt alert to be processed
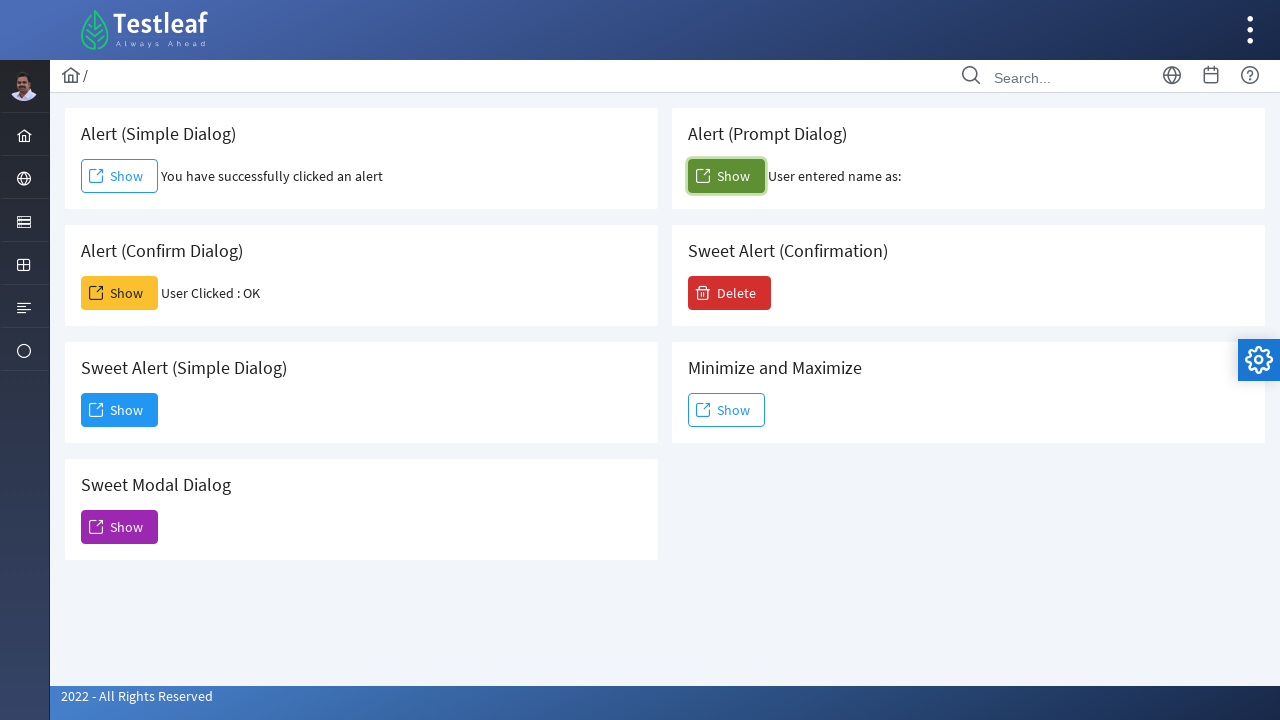

Verified result text appeared in confirm_result element
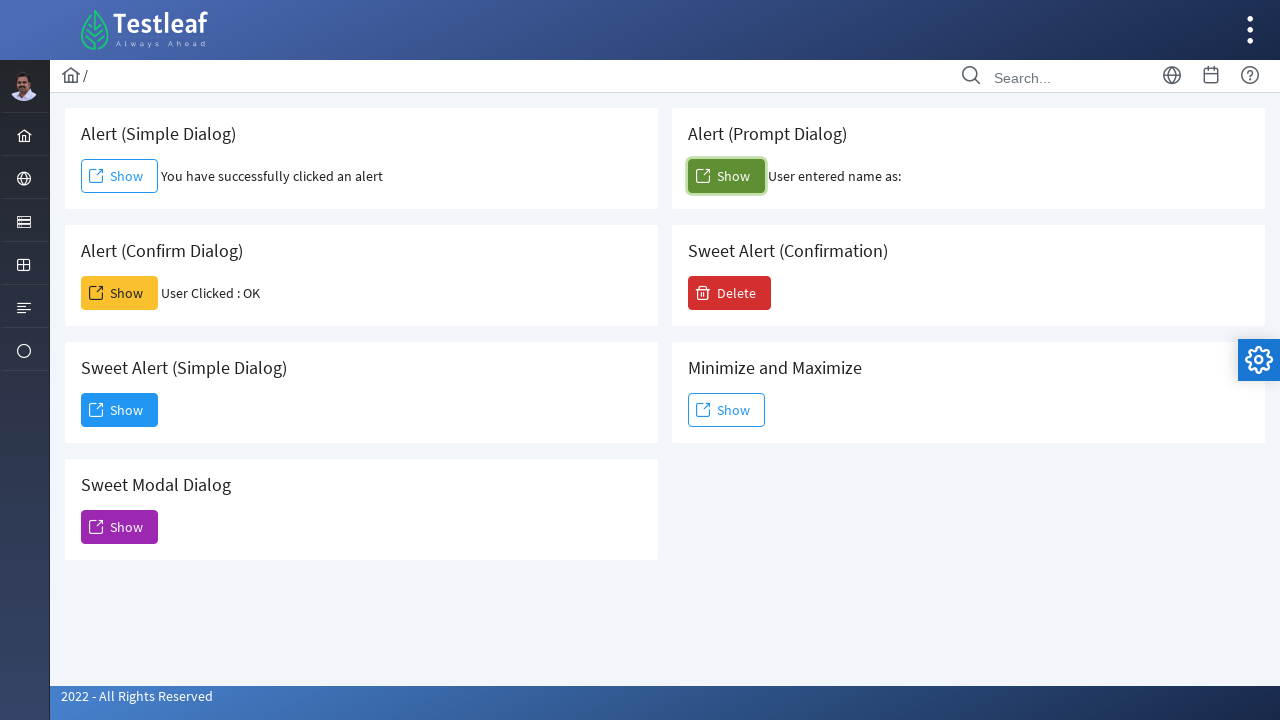

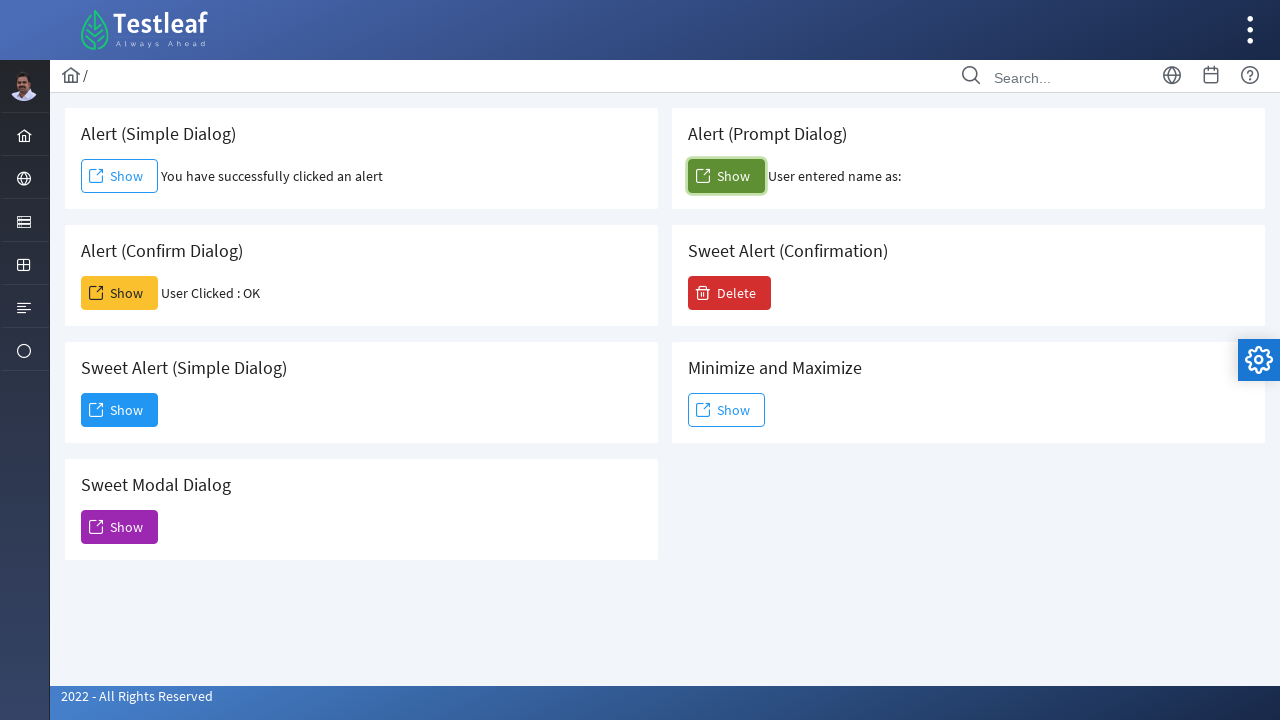